Tests scrolling to form elements and filling in name and date fields on a form page

Starting URL: https://formy-project.herokuapp.com/scroll

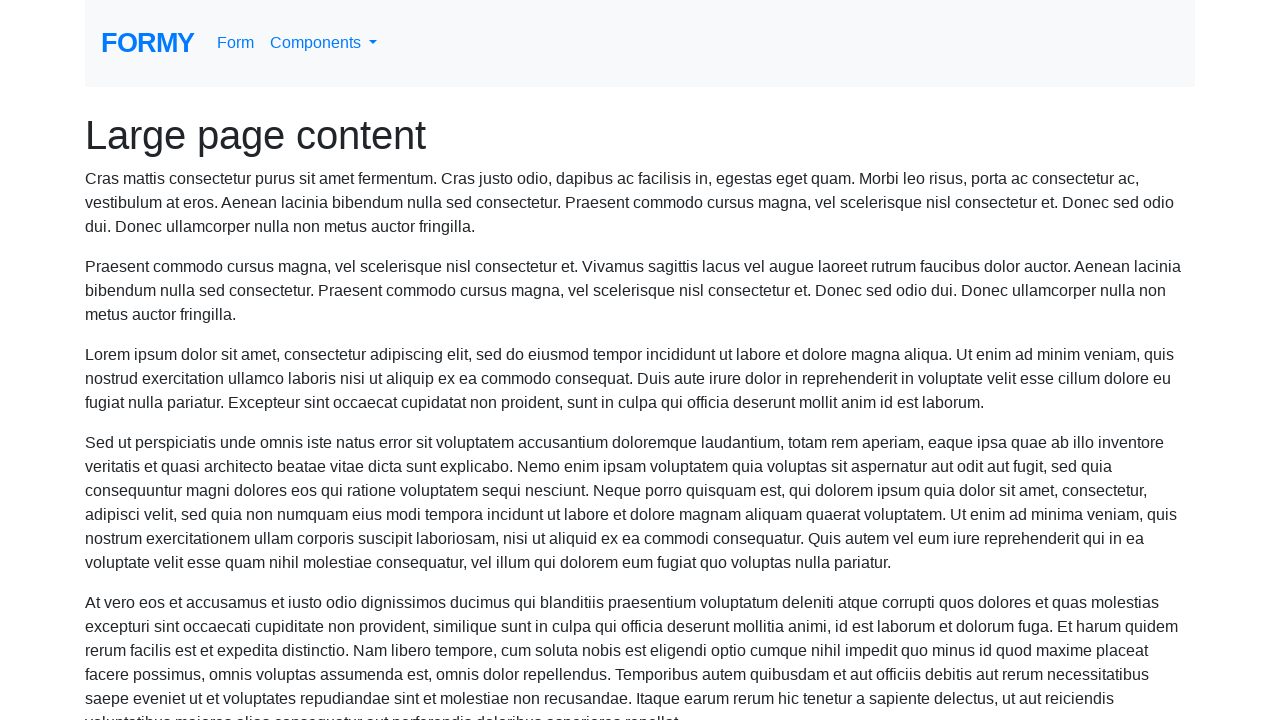

Located name field element
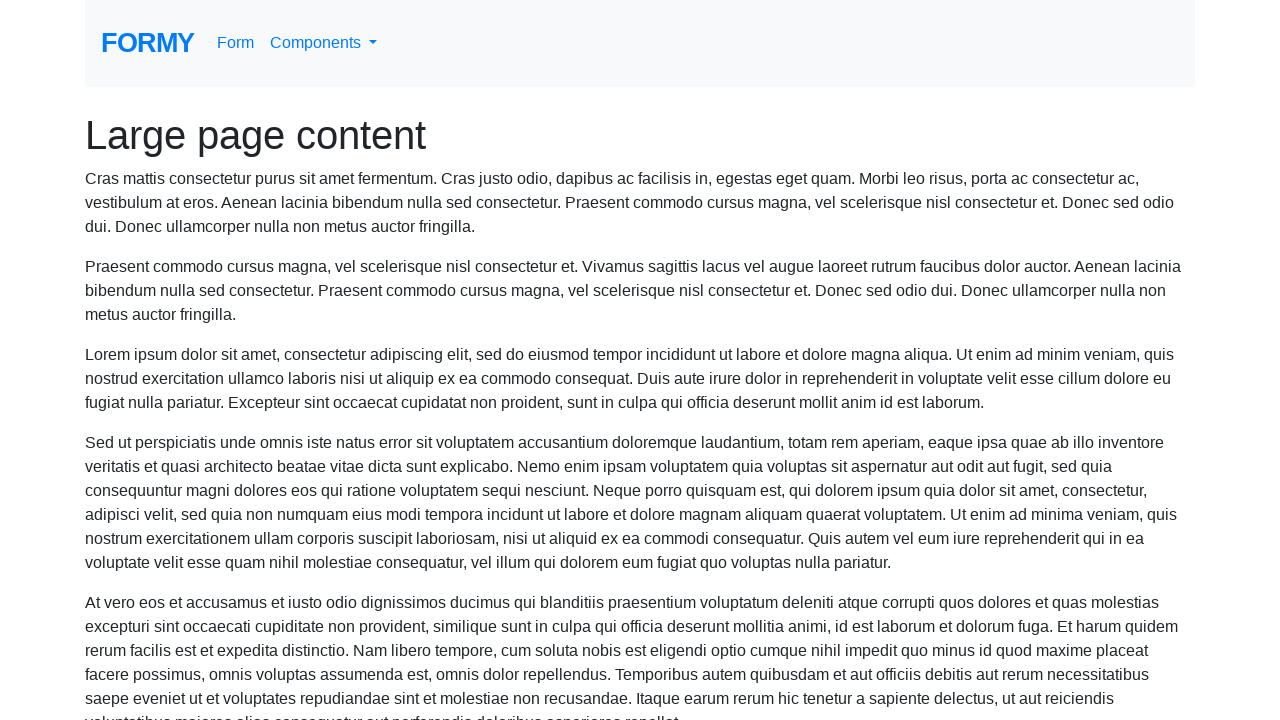

Scrolled to name field
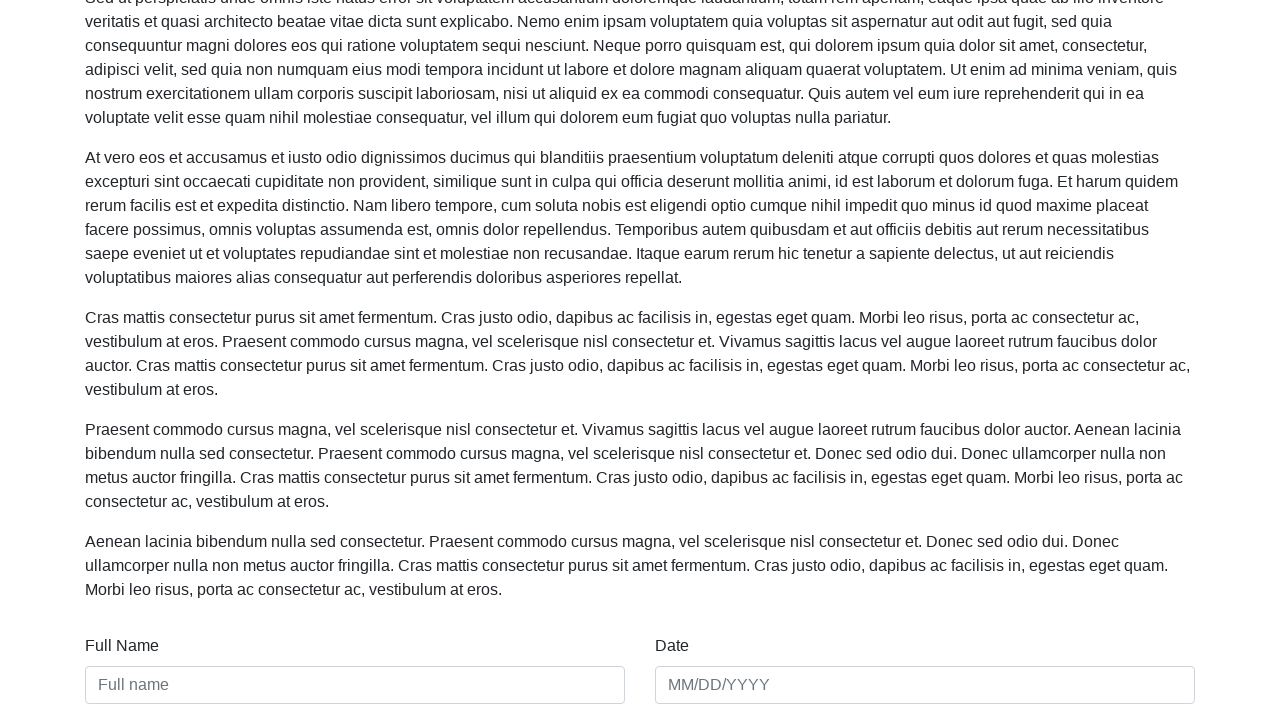

Filled name field with 'Jane Akusoba' on #name
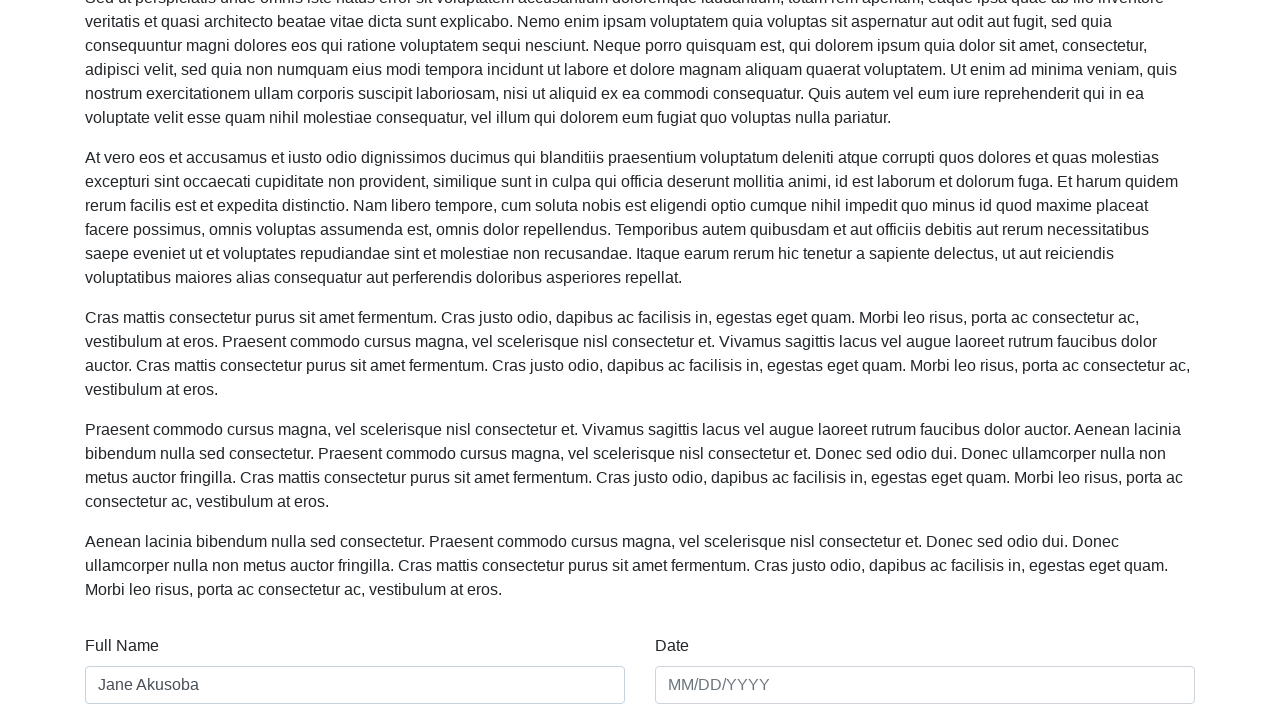

Filled date field with '08/09/2021' on #date
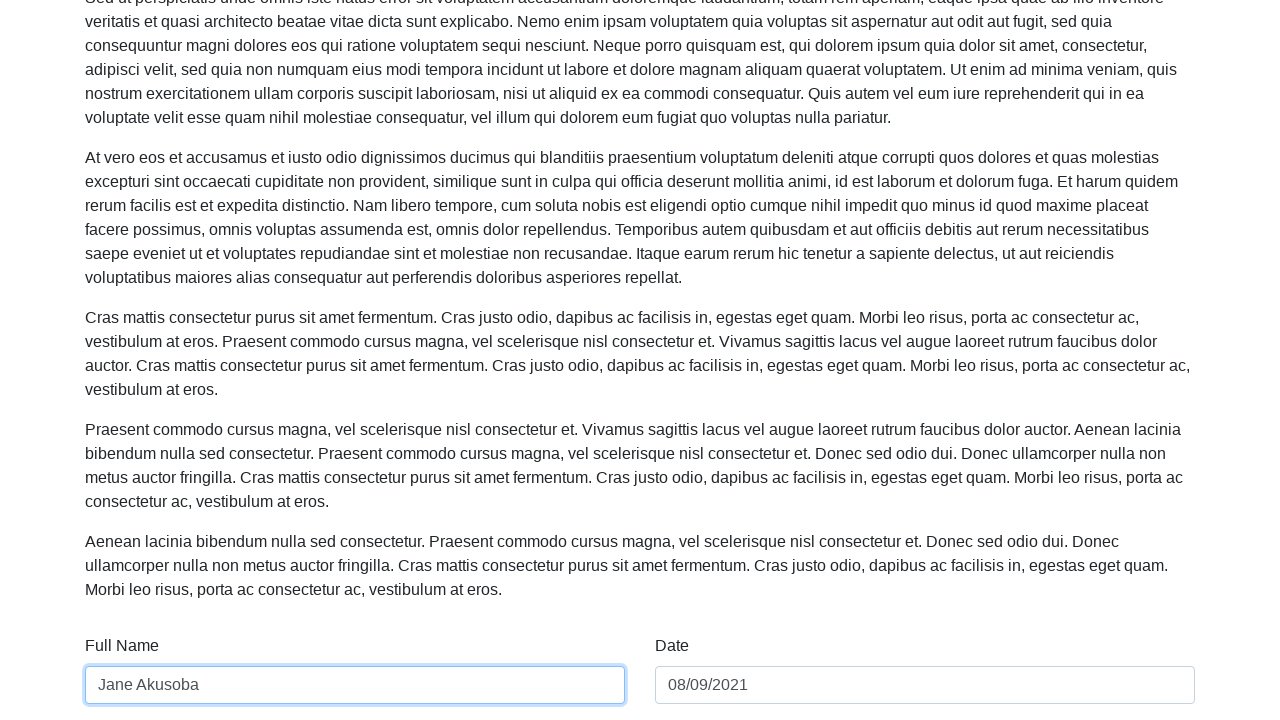

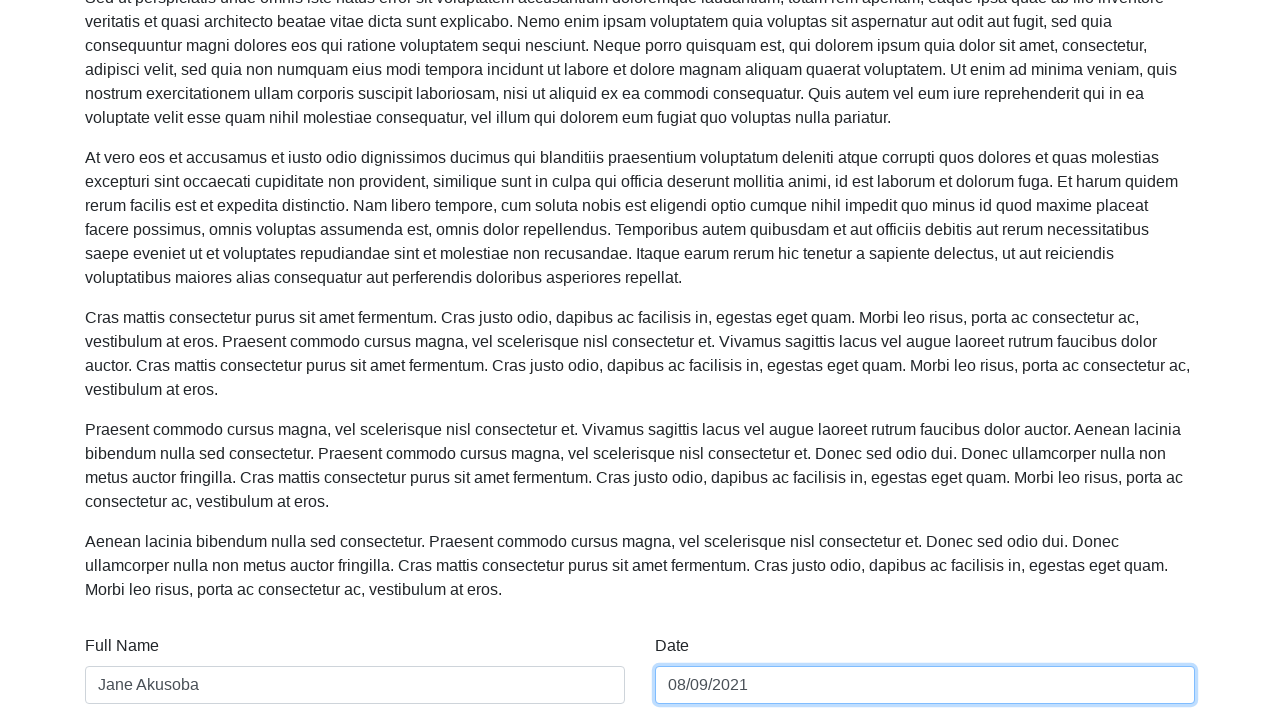